Navigates to a Coupang product page and waits for it to load completely

Starting URL: https://www.coupang.com/vp/products/7141699226

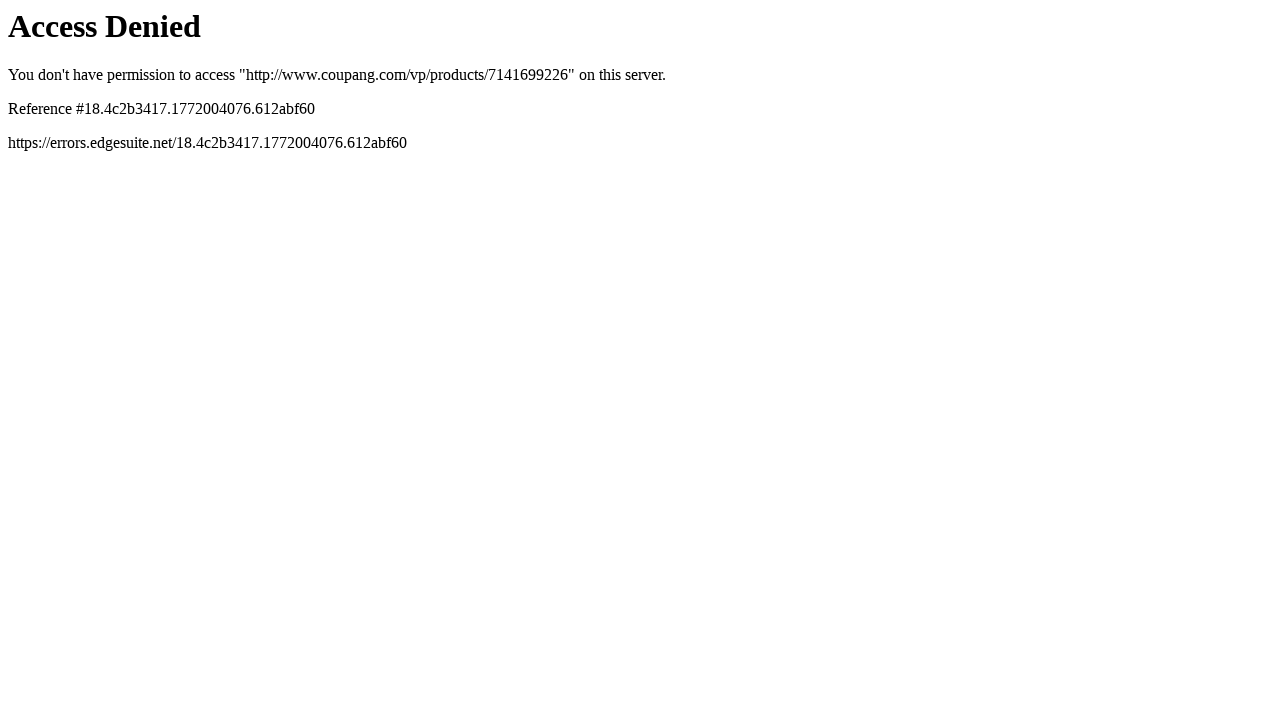

Navigated to Coupang product page (https://www.coupang.com/vp/products/7141699226)
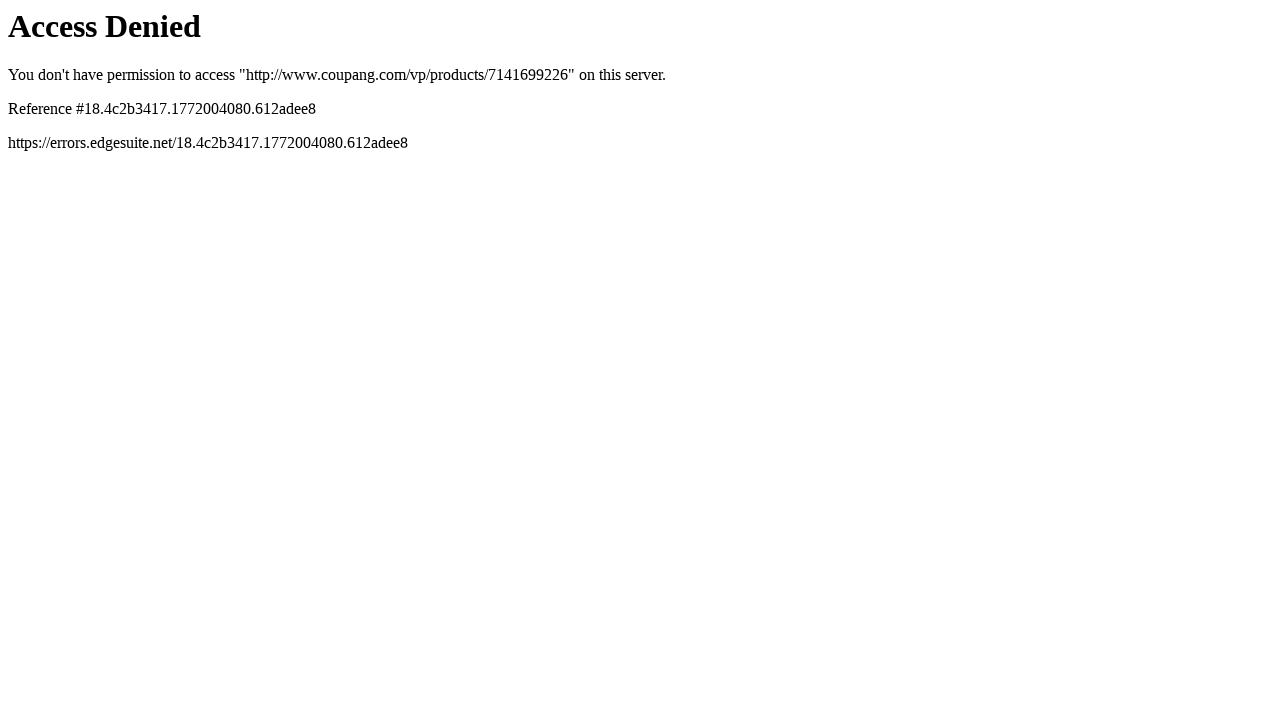

Page body loaded completely
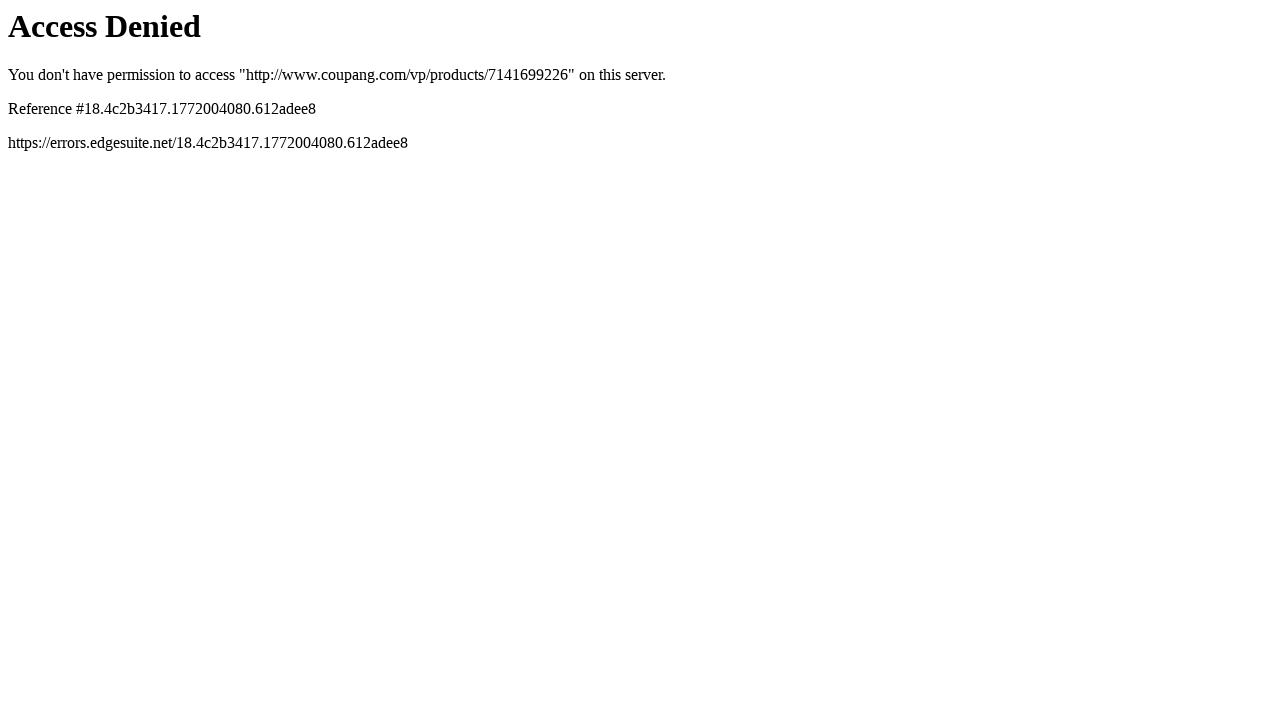

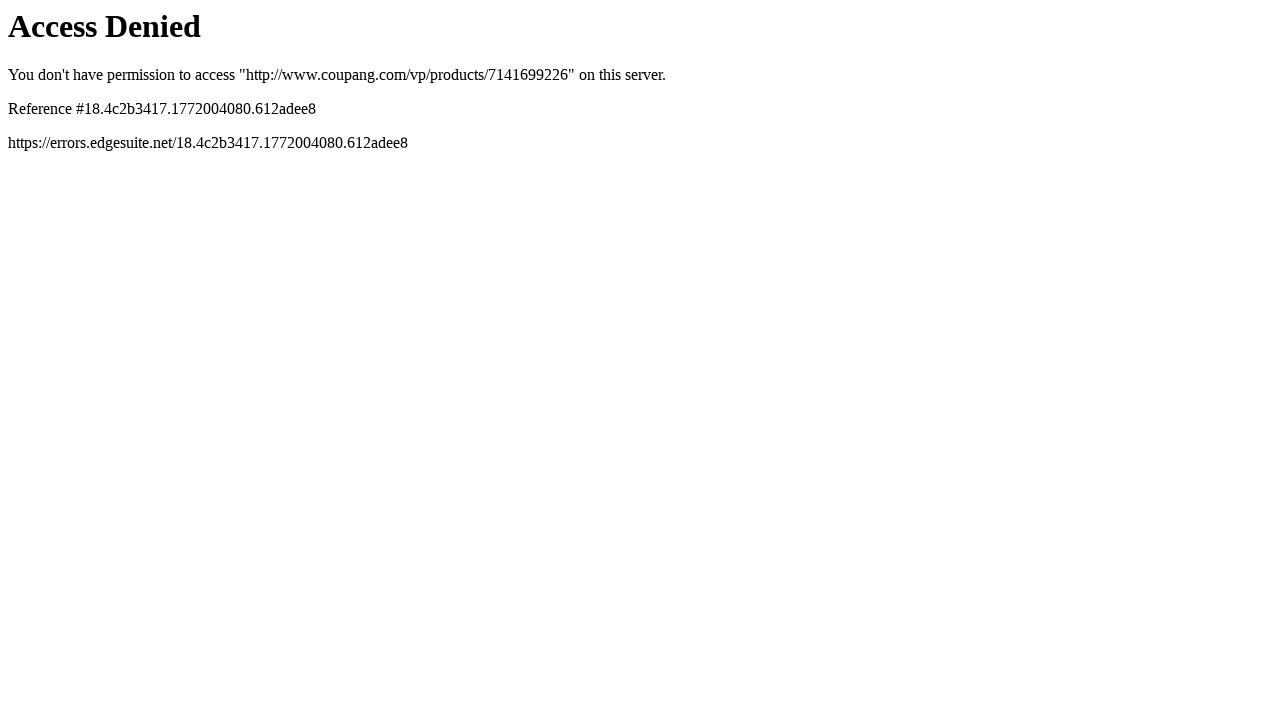